Tests browser window handling by clicking a link that opens a new window, iterating through all open windows, and closing a specific window based on its title.

Starting URL: https://opensource-demo.orangehrmlive.com/web/index.php/auth/login

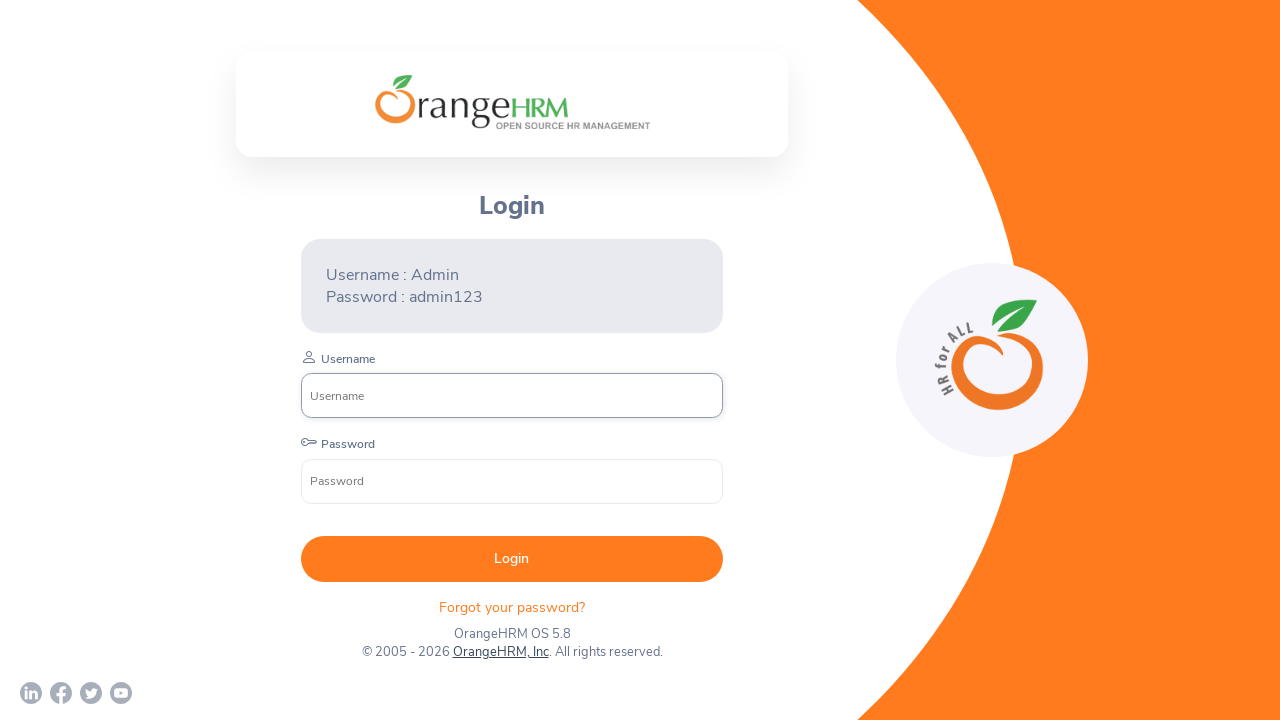

Clicked OrangeHRM, Inc link to open new window at (500, 652) on xpath=//a[normalize-space()='OrangeHRM, Inc']
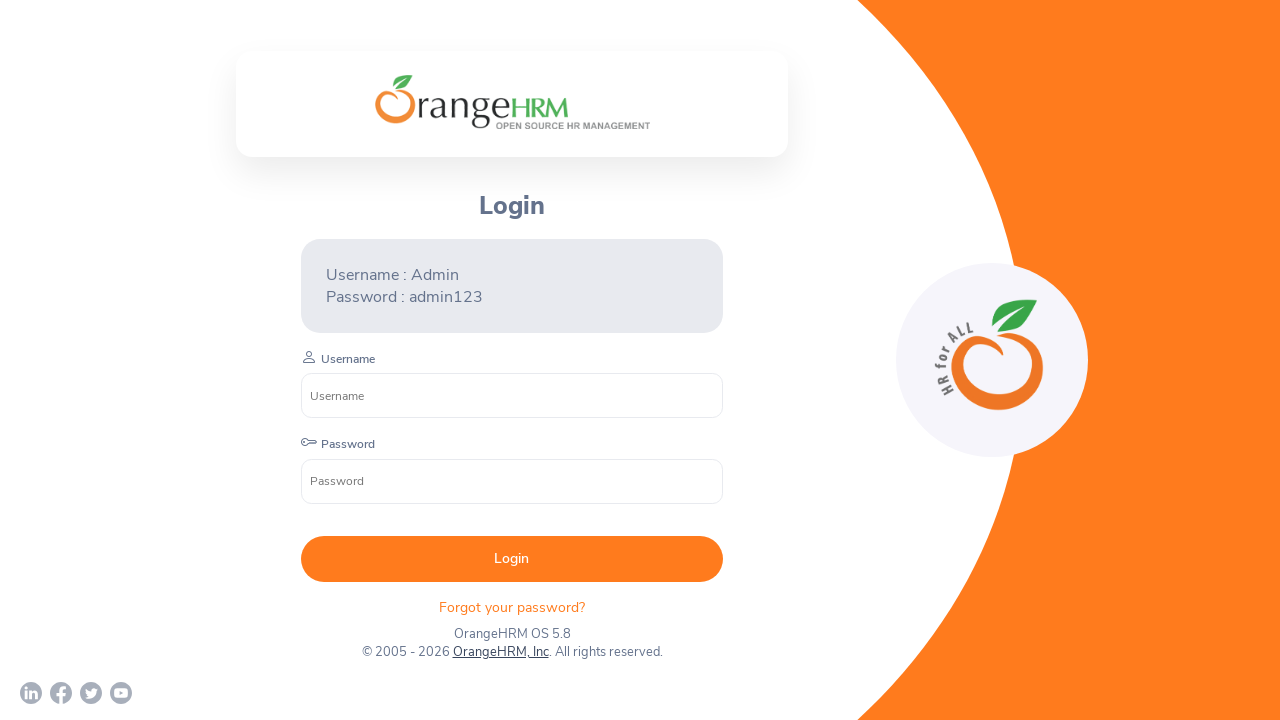

Captured new page object from context
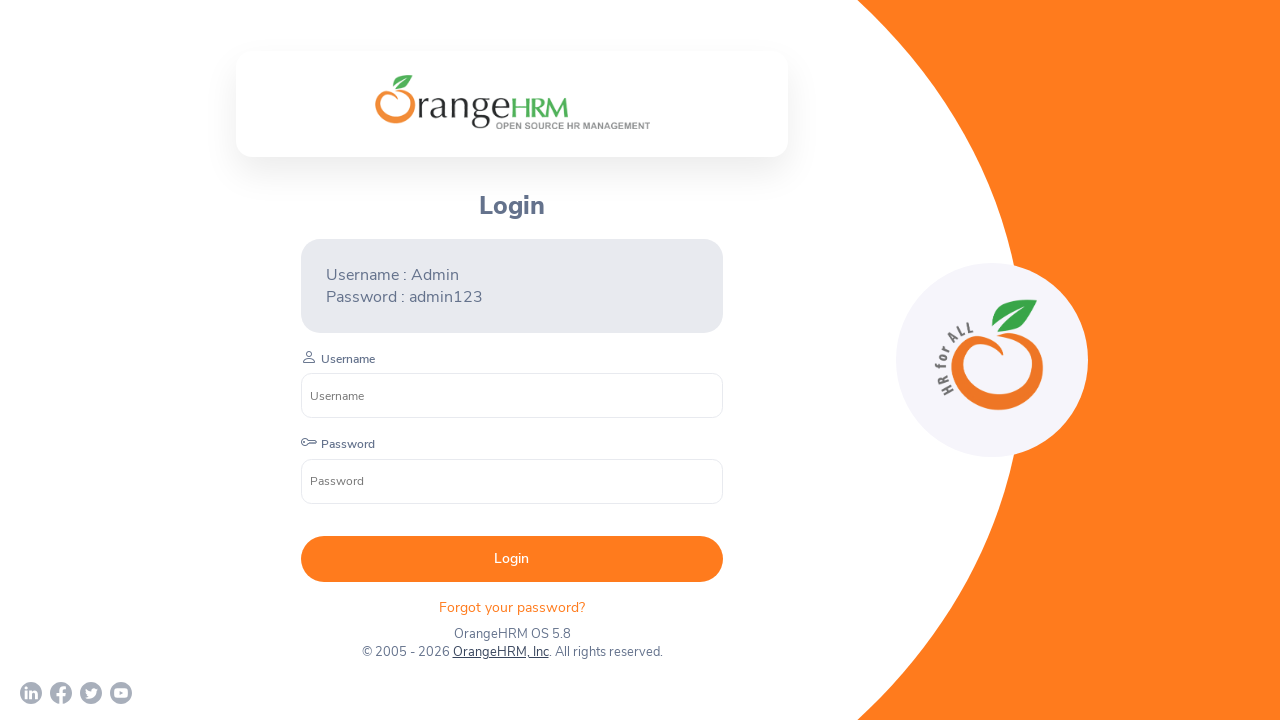

New page loaded successfully
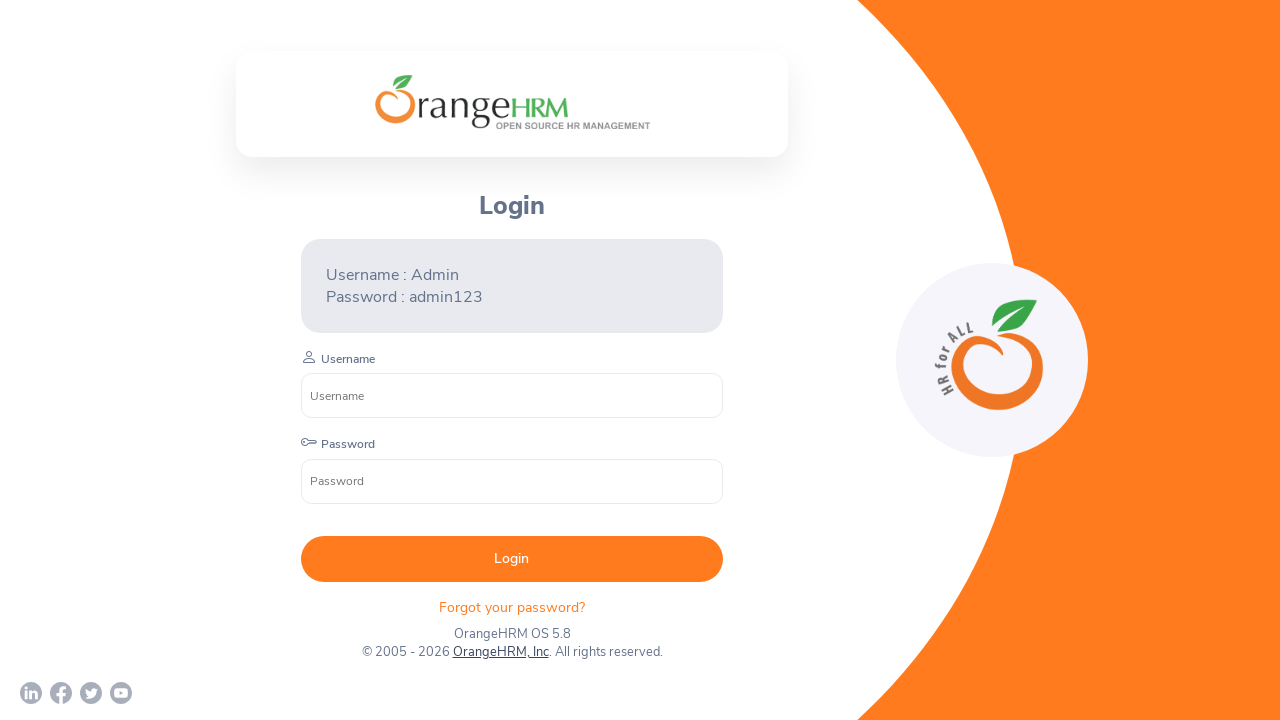

Retrieved all open pages from browser context
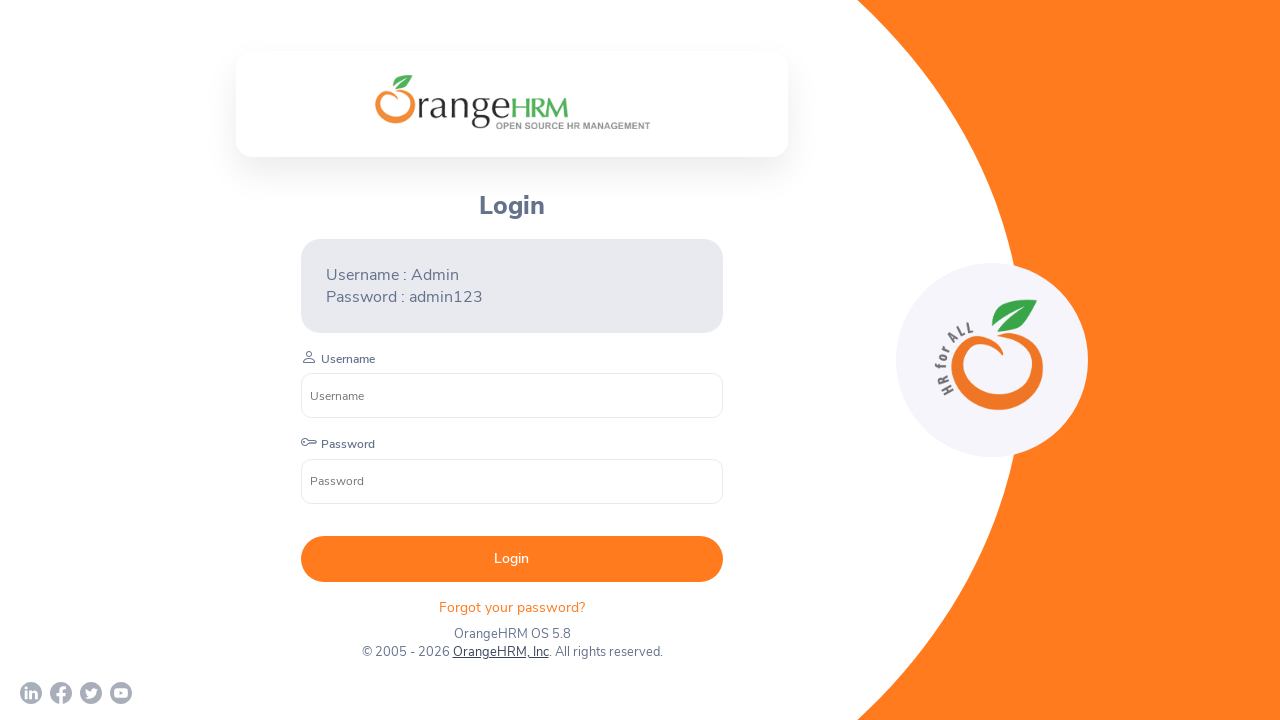

Checking page with title: OrangeHRM
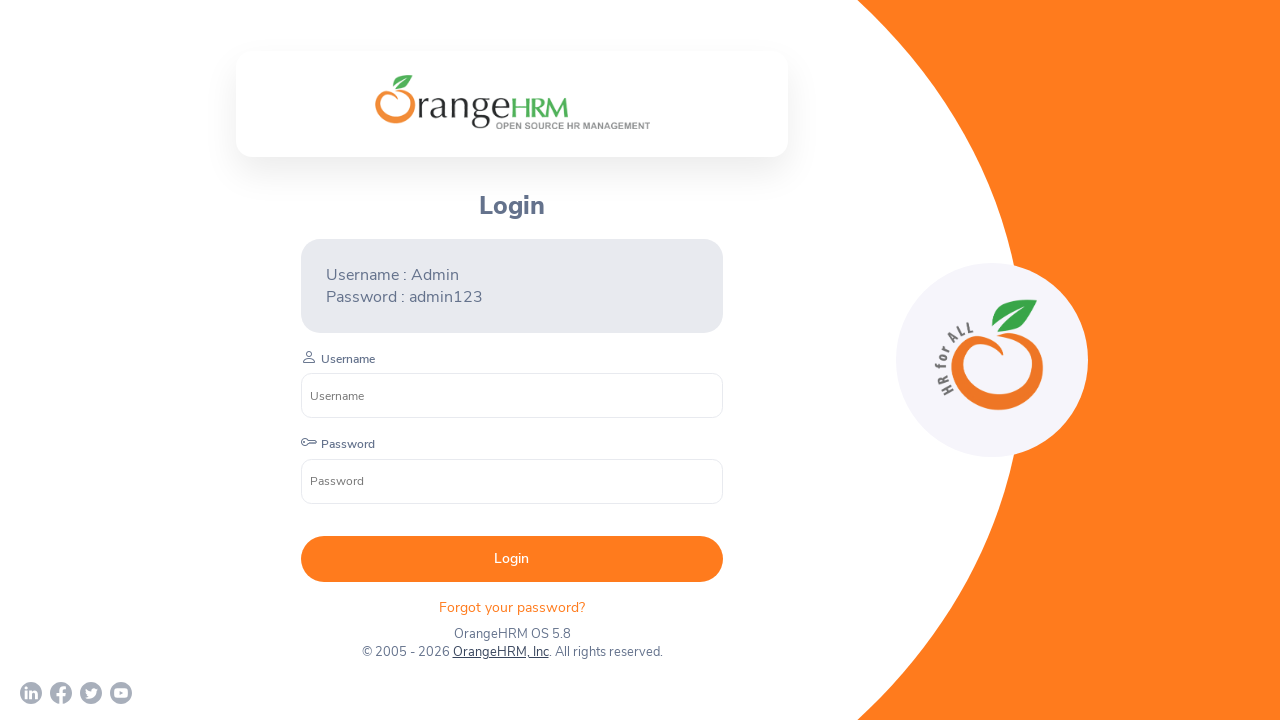

Checking page with title: Human Resources Management Software | HRMS | OrangeHRM
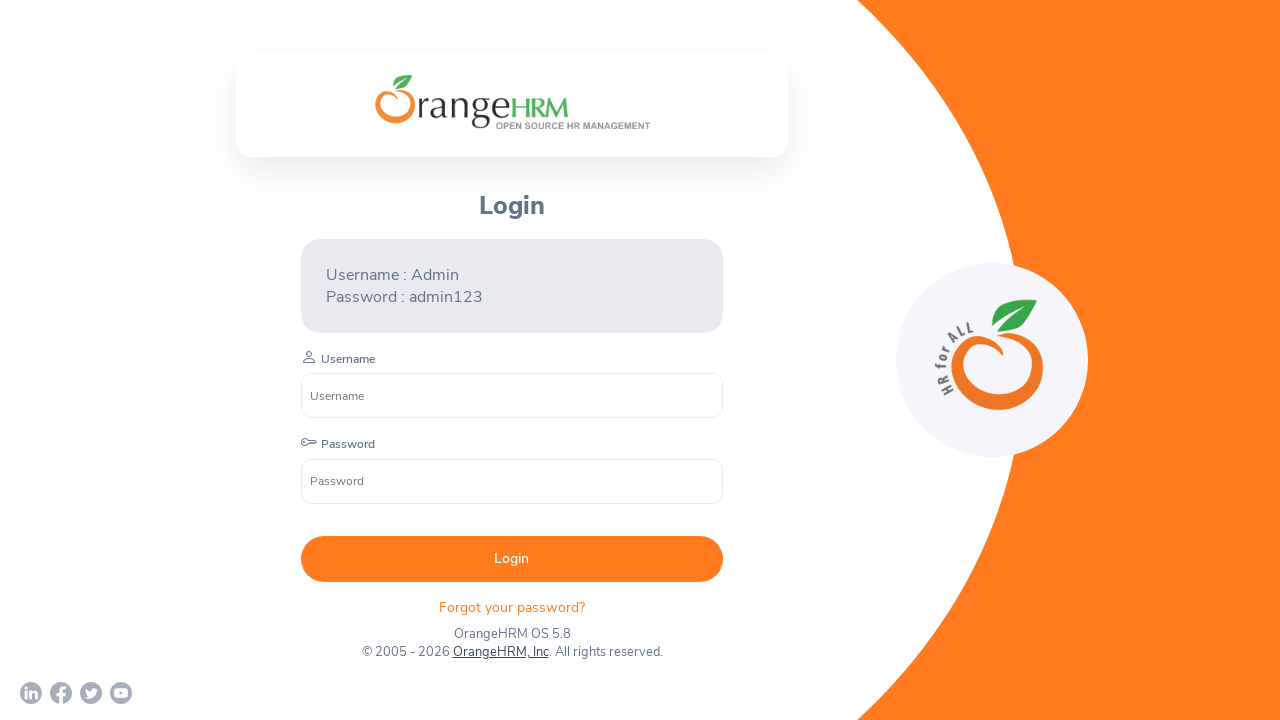

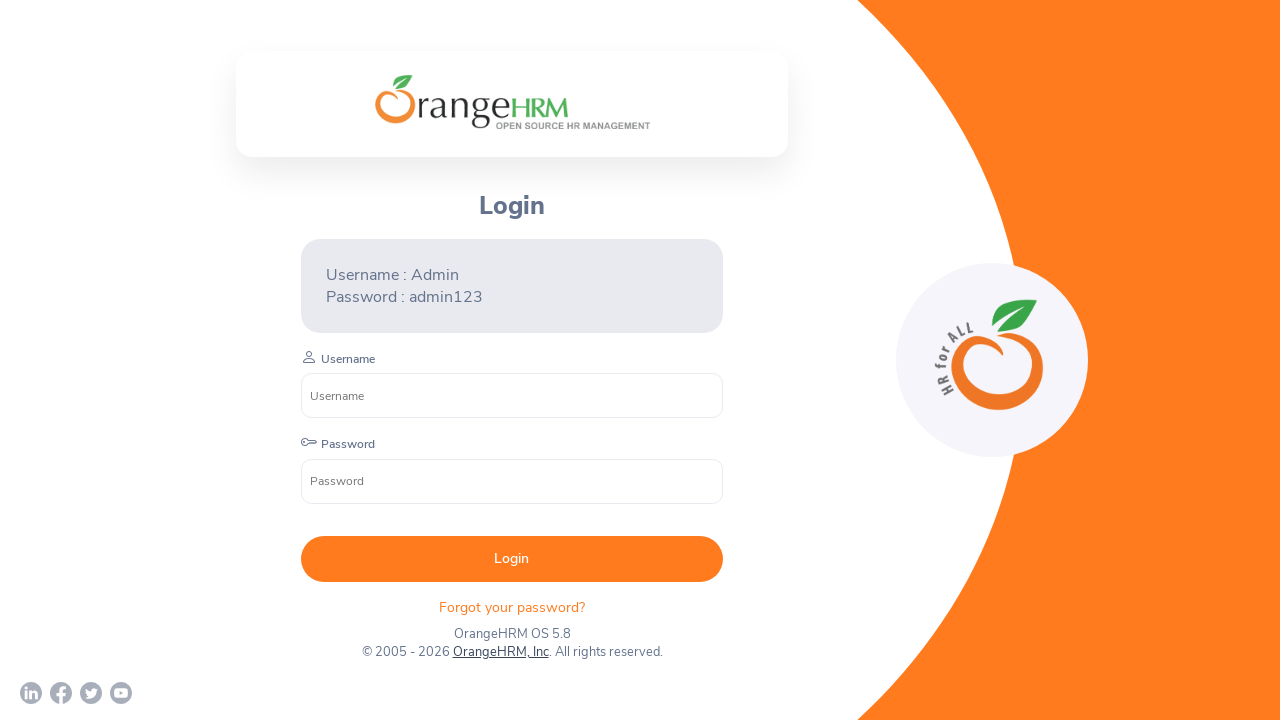